Navigates to the Rahul Shetty Academy homepage and verifies the page loads by checking that the title and URL are accessible.

Starting URL: https://rahulshettyacademy.com/

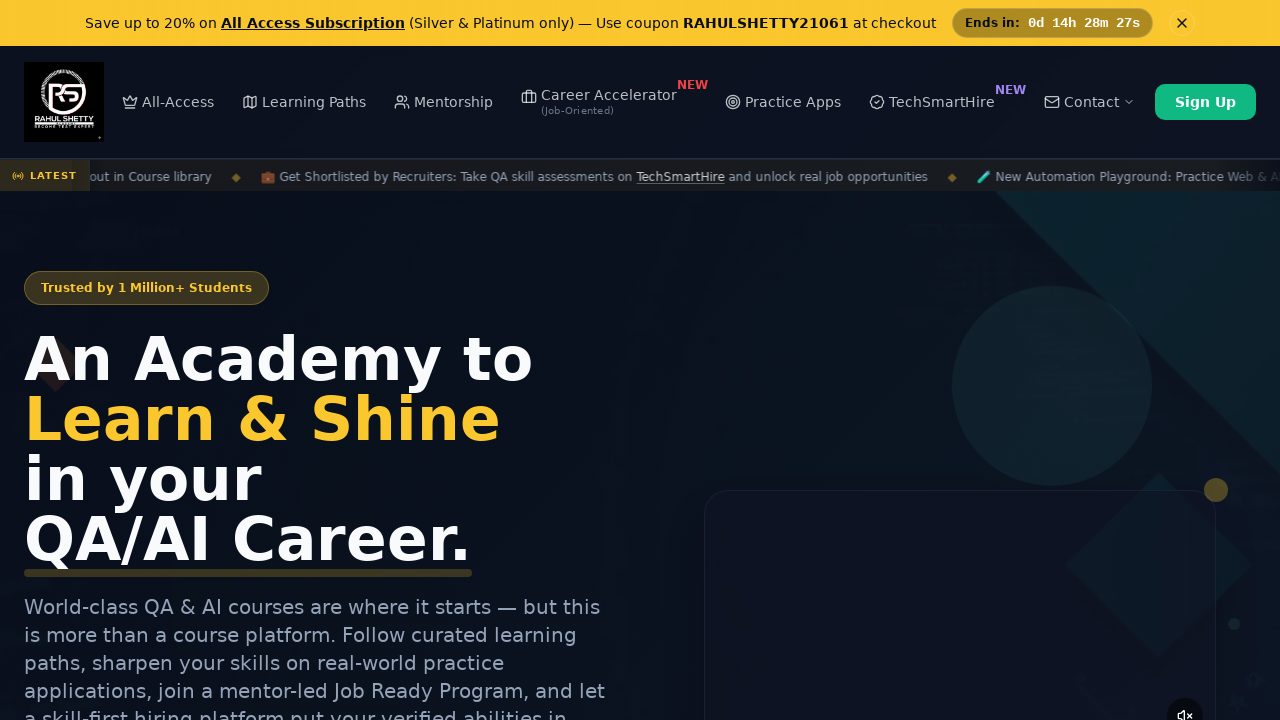

Navigated to Rahul Shetty Academy homepage
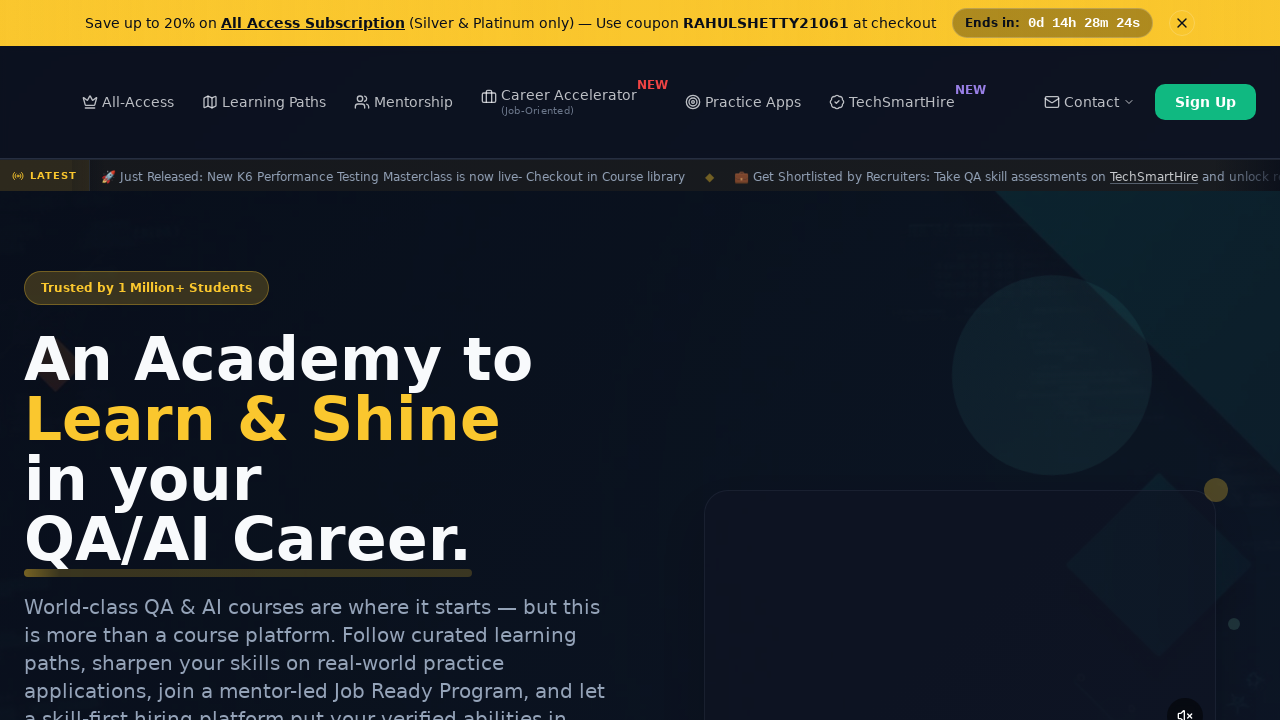

Page loaded and DOM content fully rendered
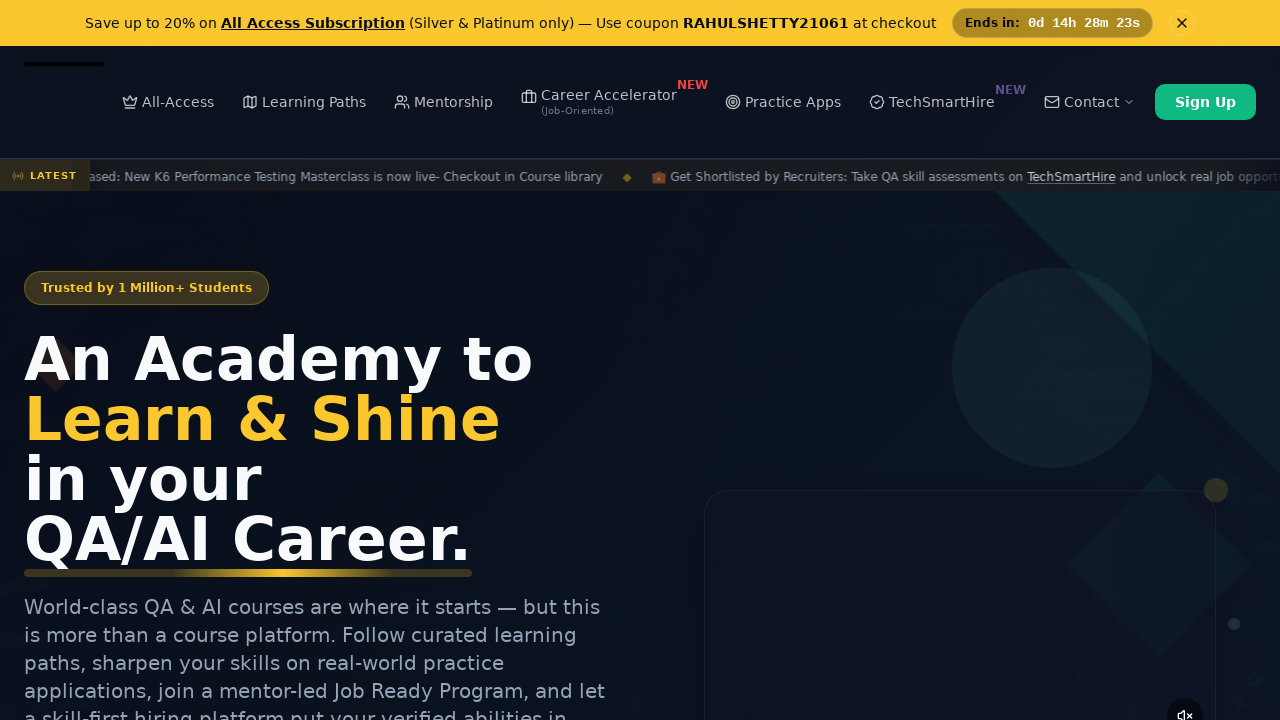

Retrieved page title: 'Rahul Shetty Academy | QA Automation, Playwright, AI Testing & Online Training'
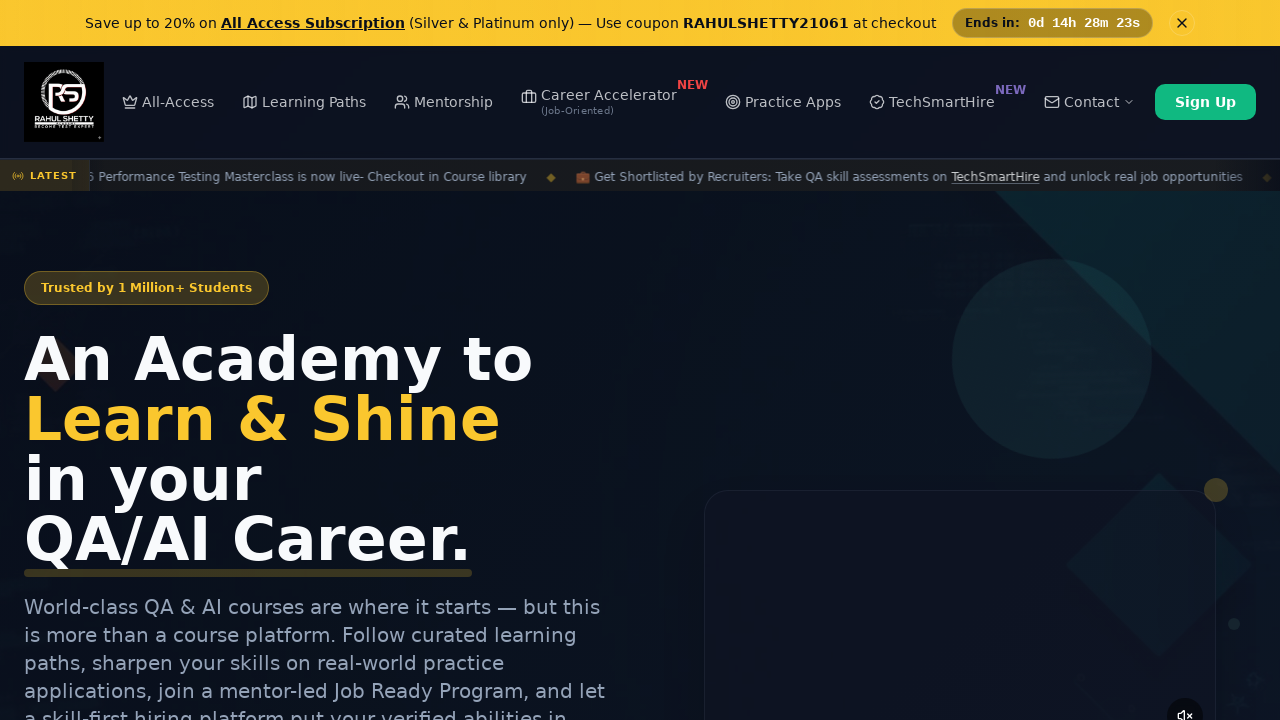

Retrieved current URL: 'https://rahulshettyacademy.com/'
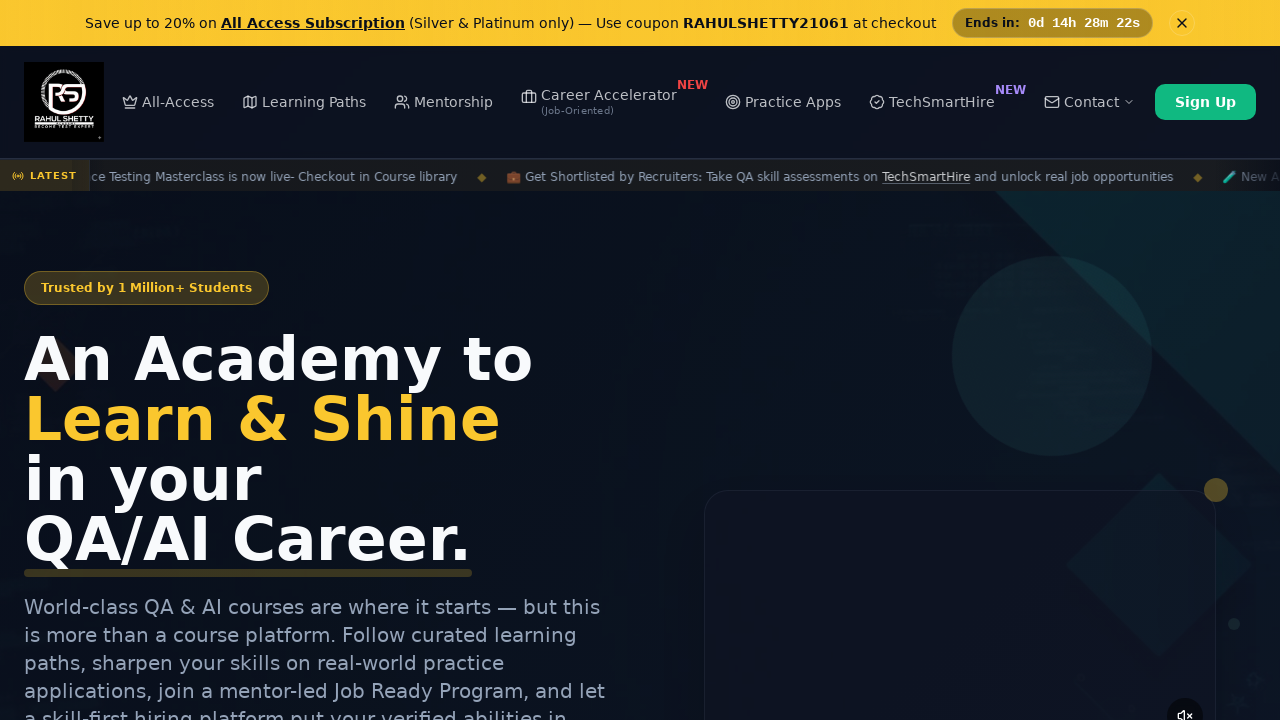

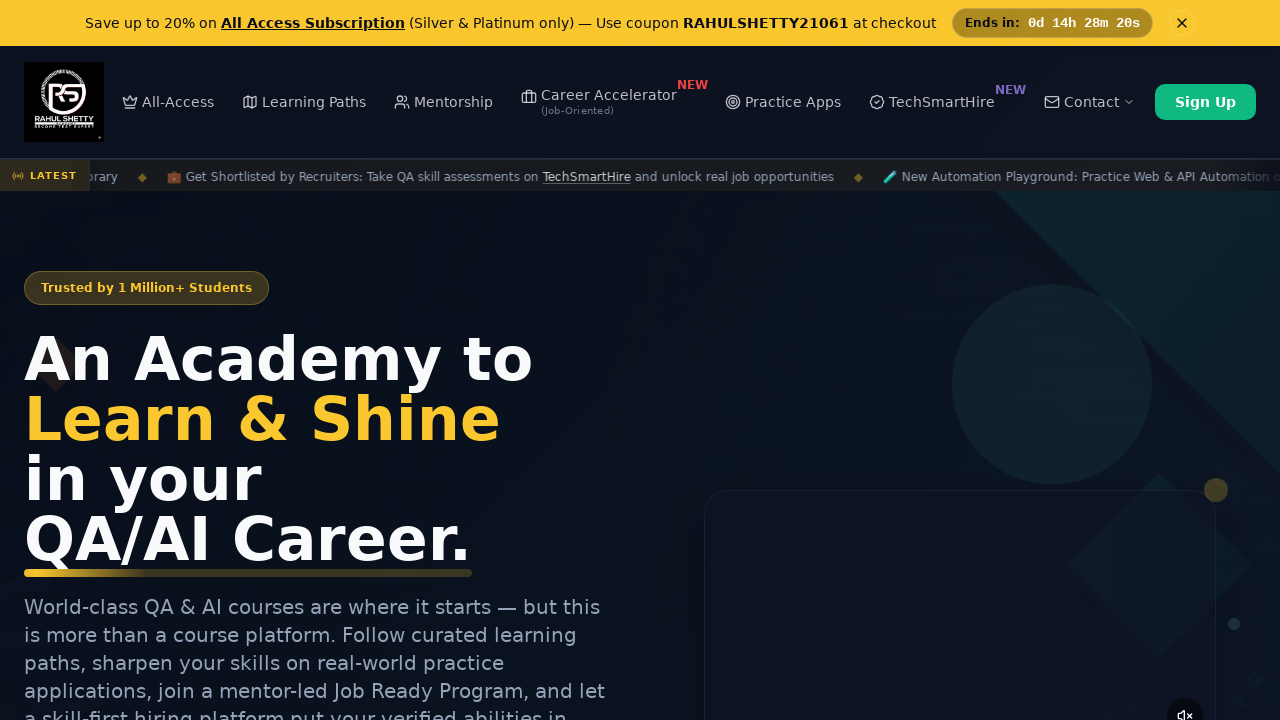